Navigates to the Purplle e-commerce website and waits for the page to load

Starting URL: https://www.purplle.com/

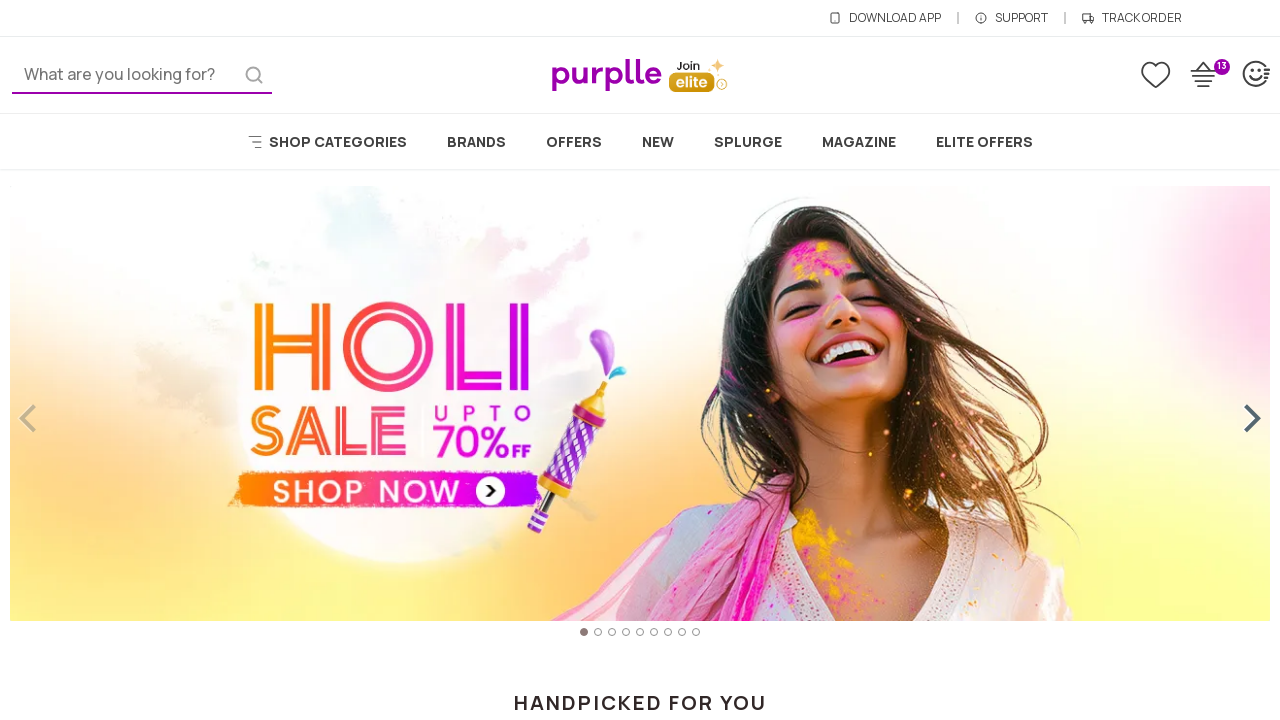

Navigated to Purplle e-commerce website
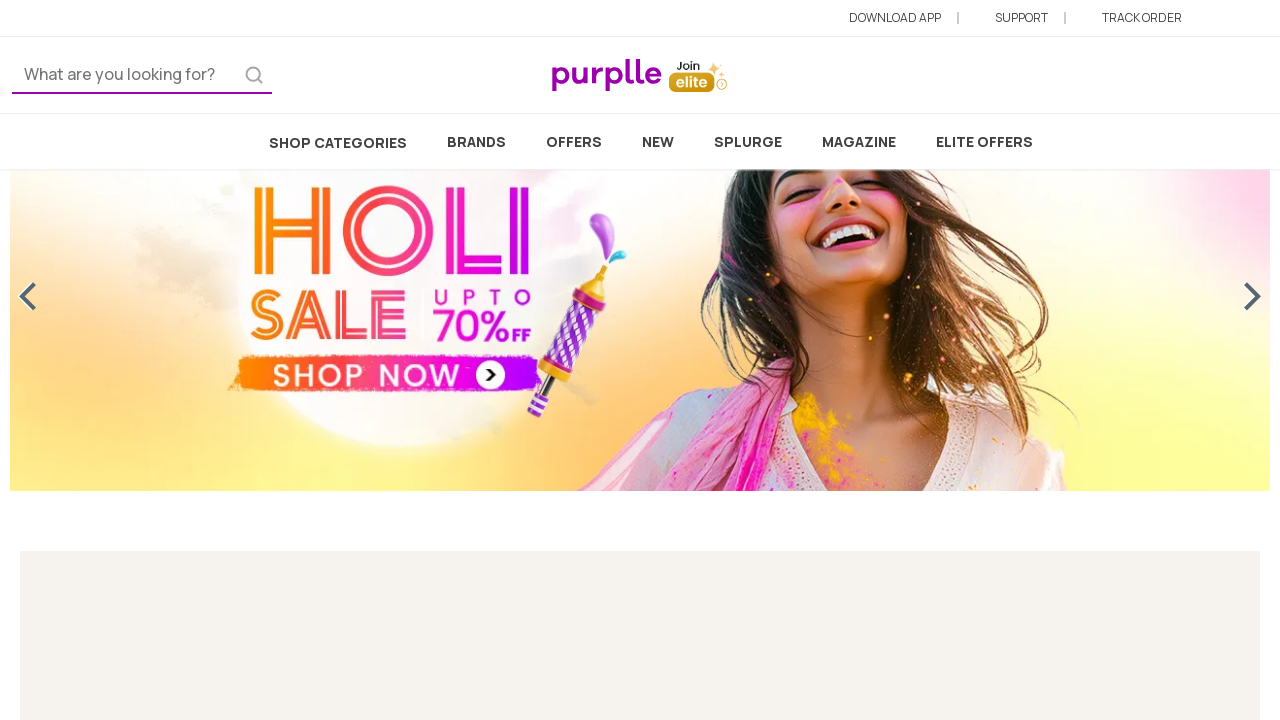

Page reached networkidle state - all network requests completed
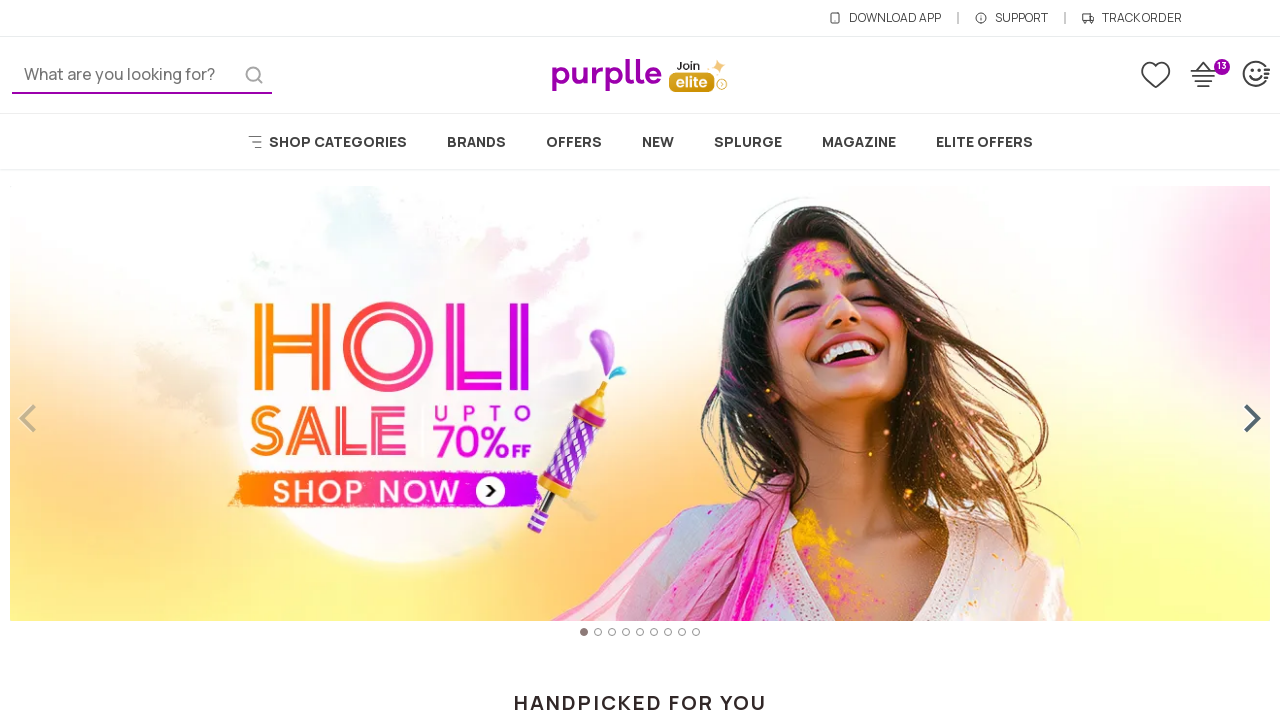

Body element loaded and page content verified
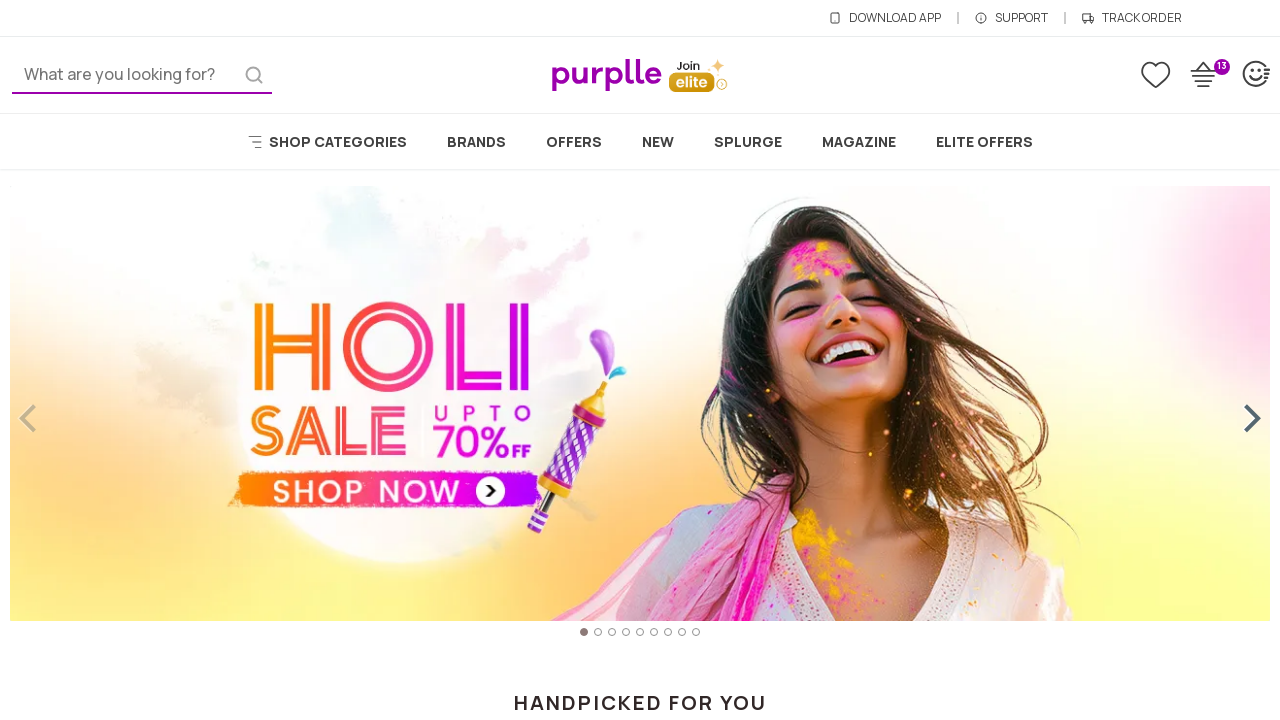

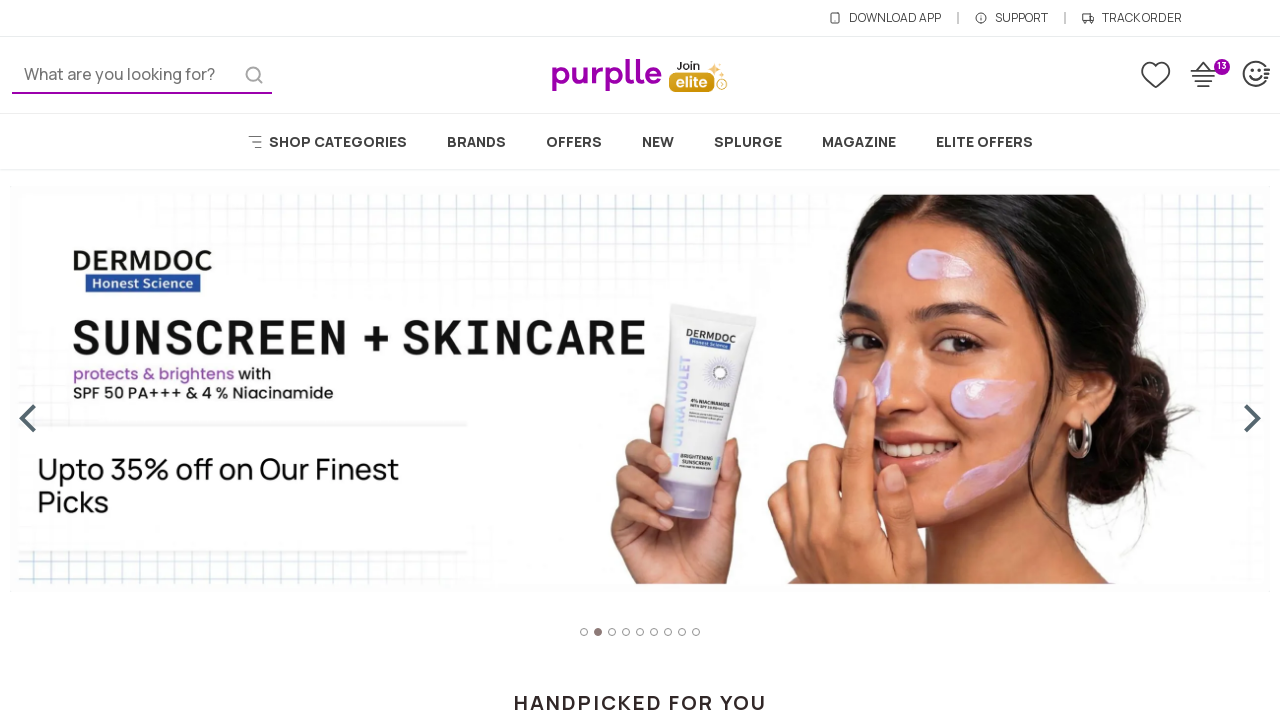